Tests file download functionality by navigating to a download page and clicking on a download link to initiate a file download.

Starting URL: http://the-internet.herokuapp.com/download

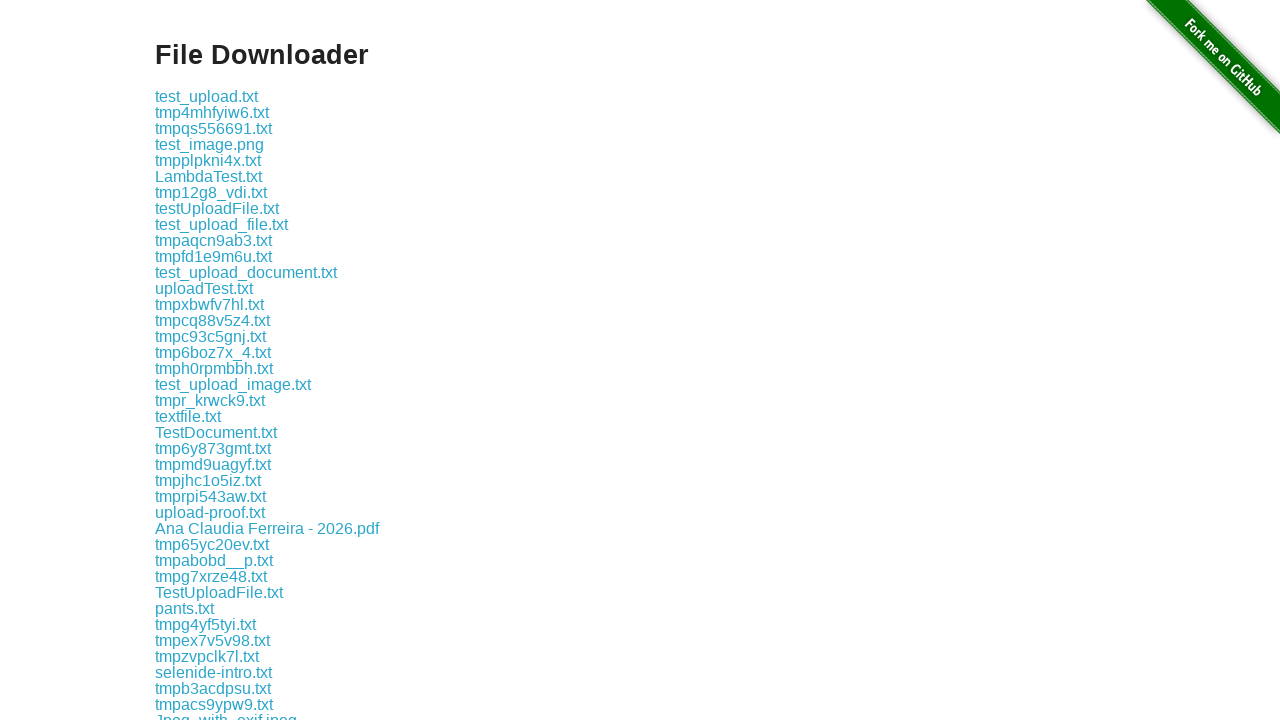

Clicked download link to initiate file download at (206, 96) on .example a
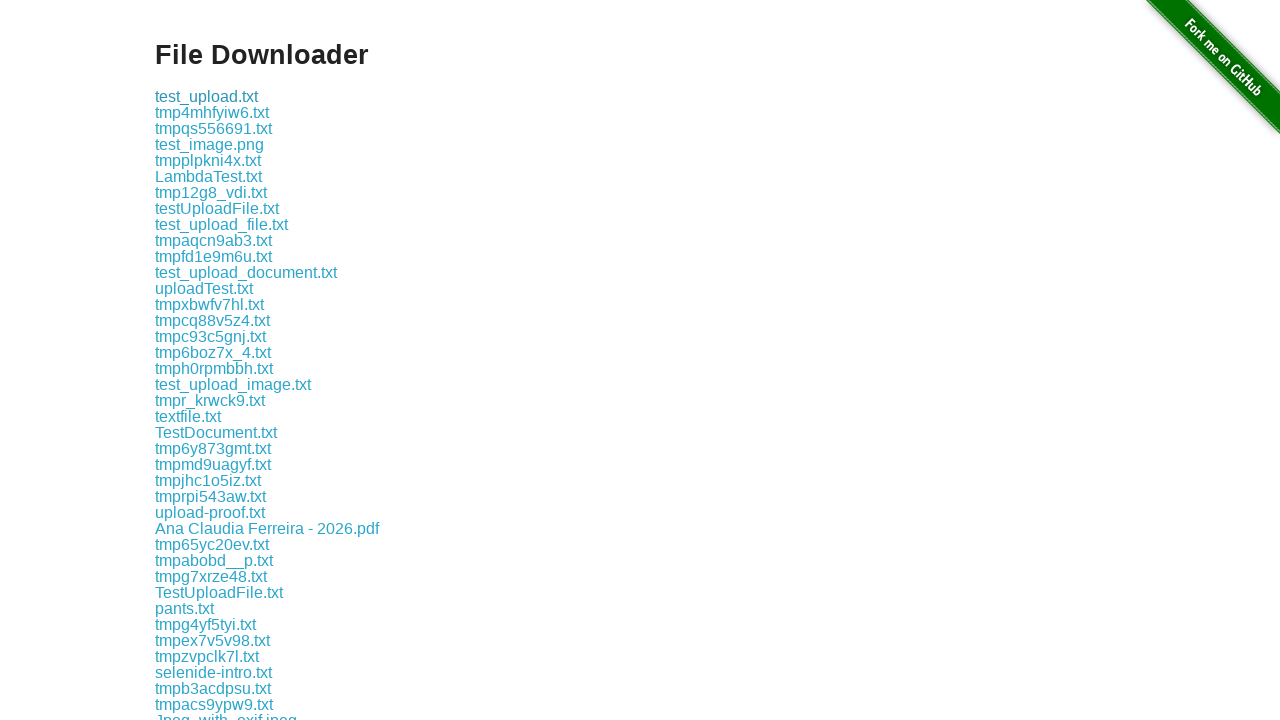

Waited 2 seconds for download to complete
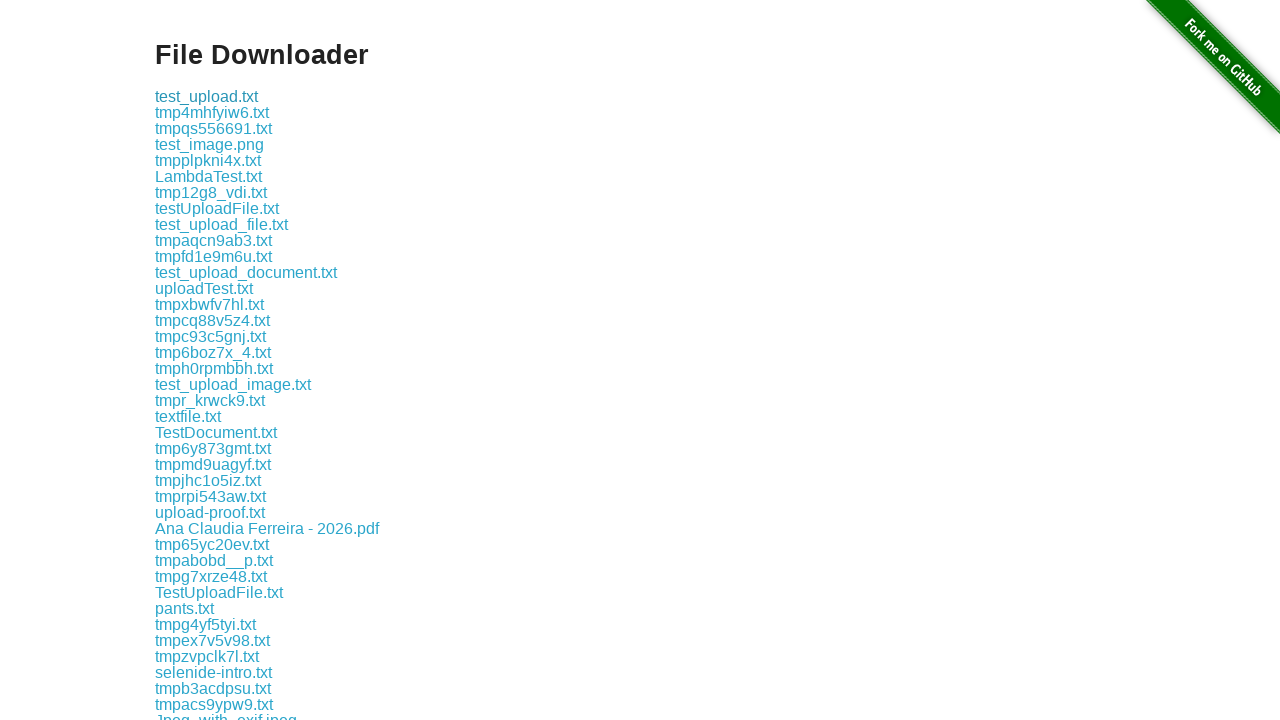

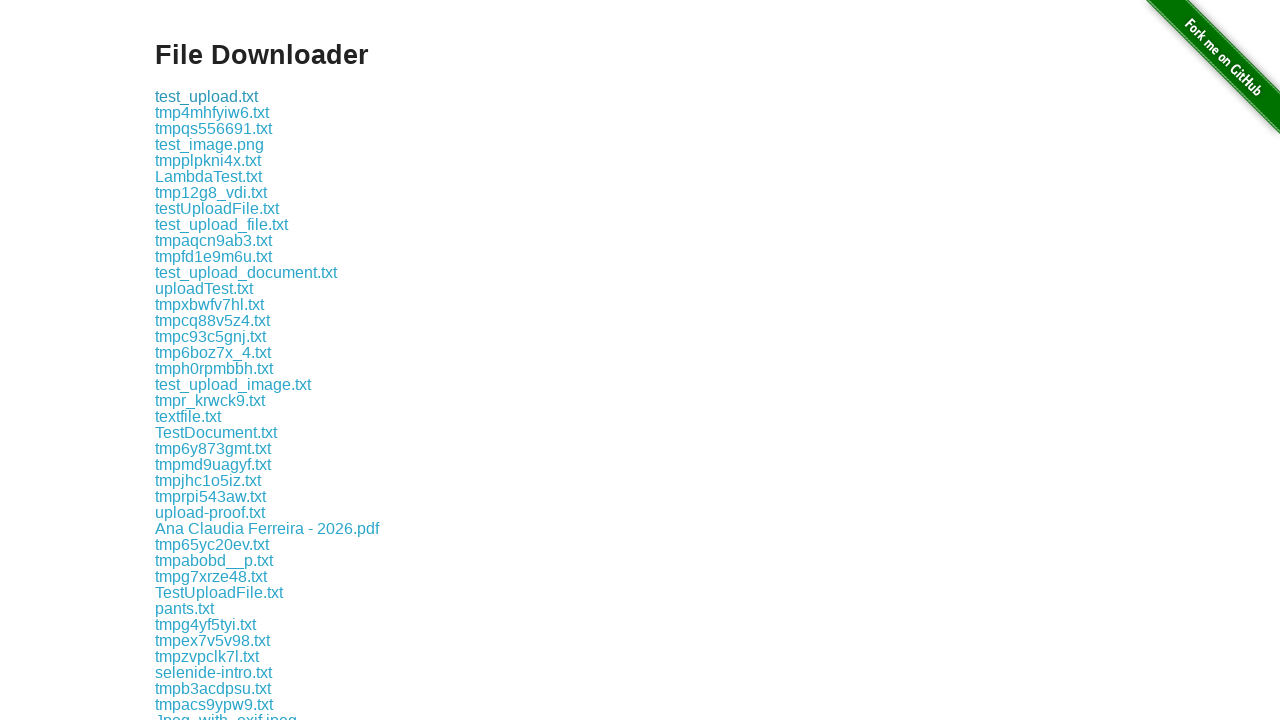